Tests alert functionality by clicking the first button and verifying the alert text content

Starting URL: http://mdn.github.io/learning-area/tools-testing/cross-browser-testing/accessibility/native-keyboard-accessibility.html

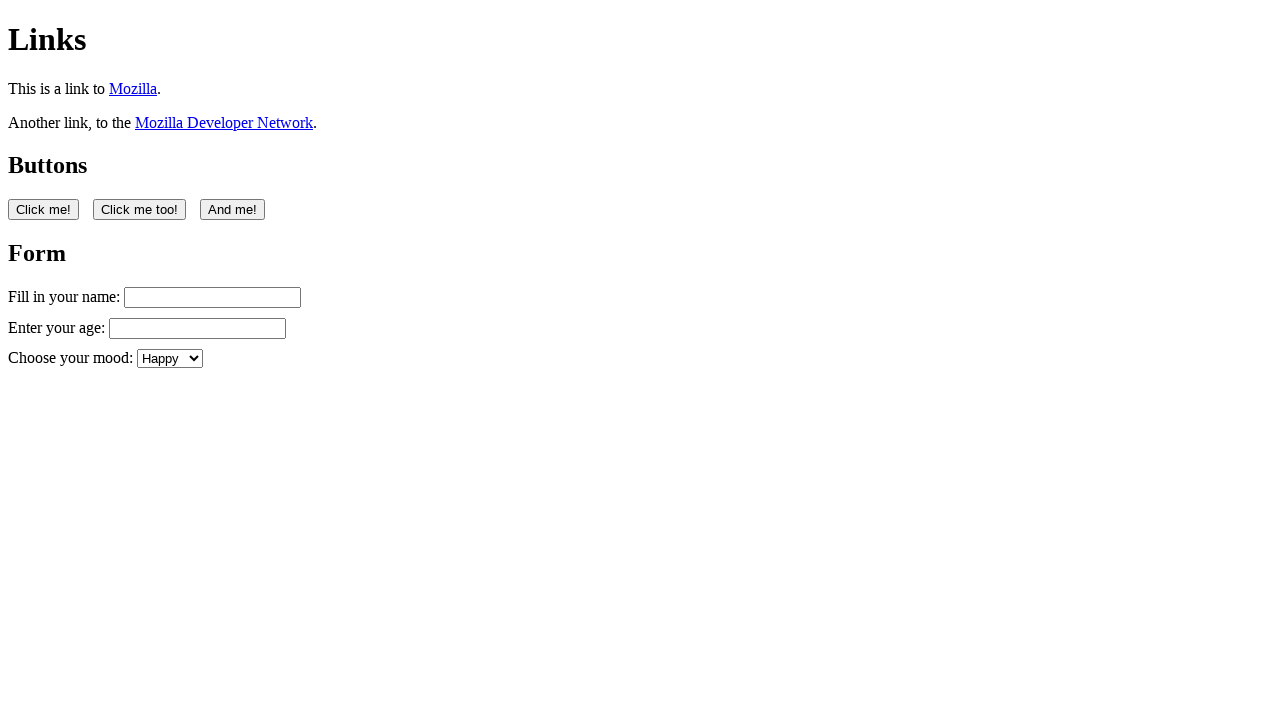

Navigated to native keyboard accessibility test page
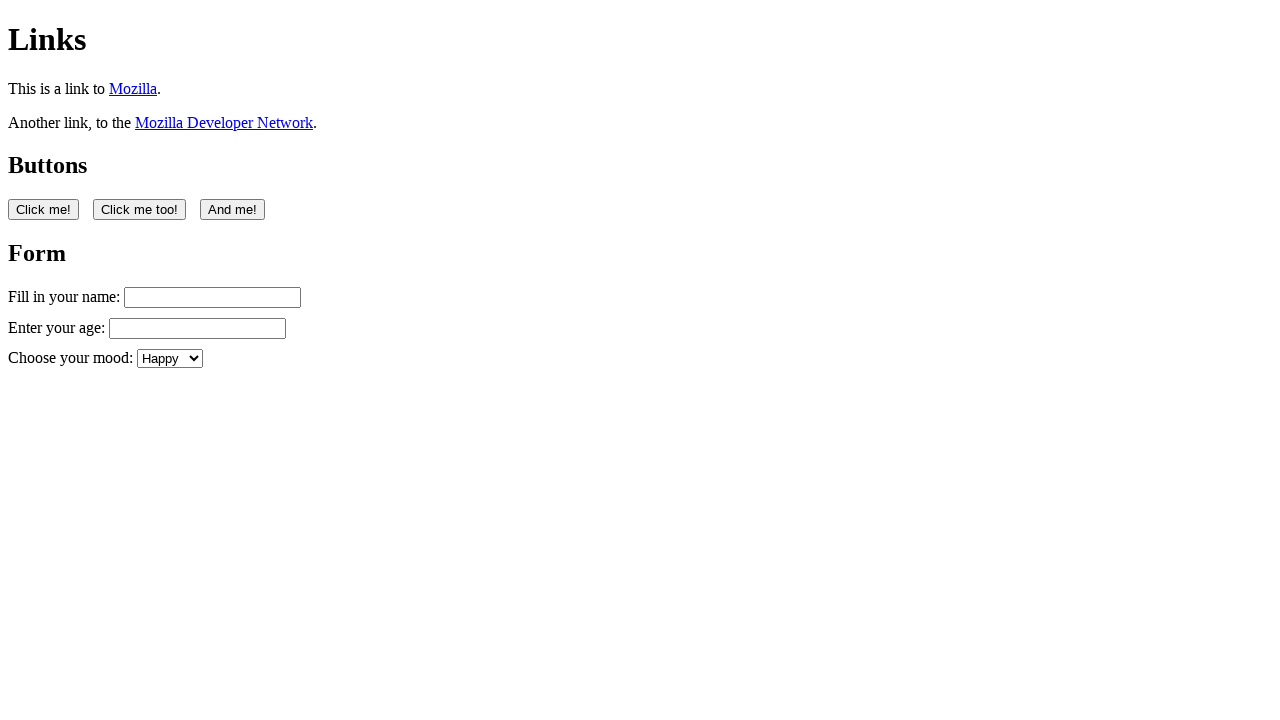

Clicked the first button to trigger alert at (44, 209) on button:nth-of-type(1)
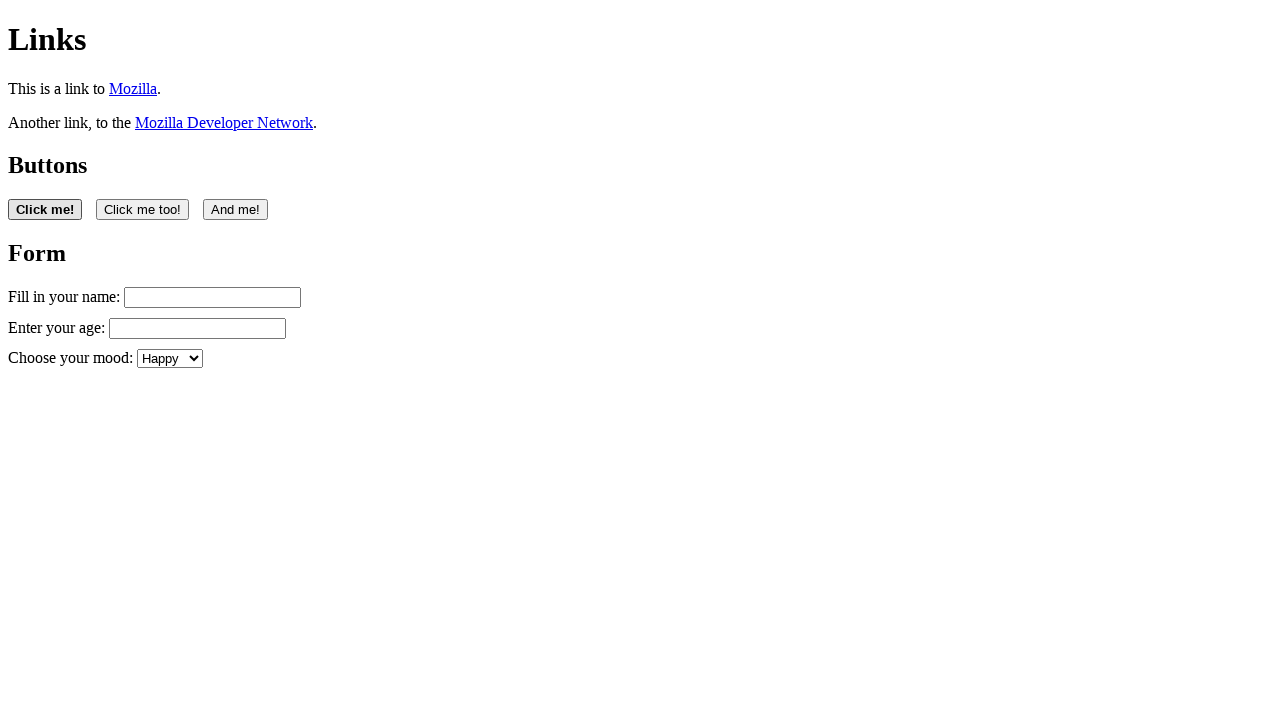

Set up dialog handler to accept alert
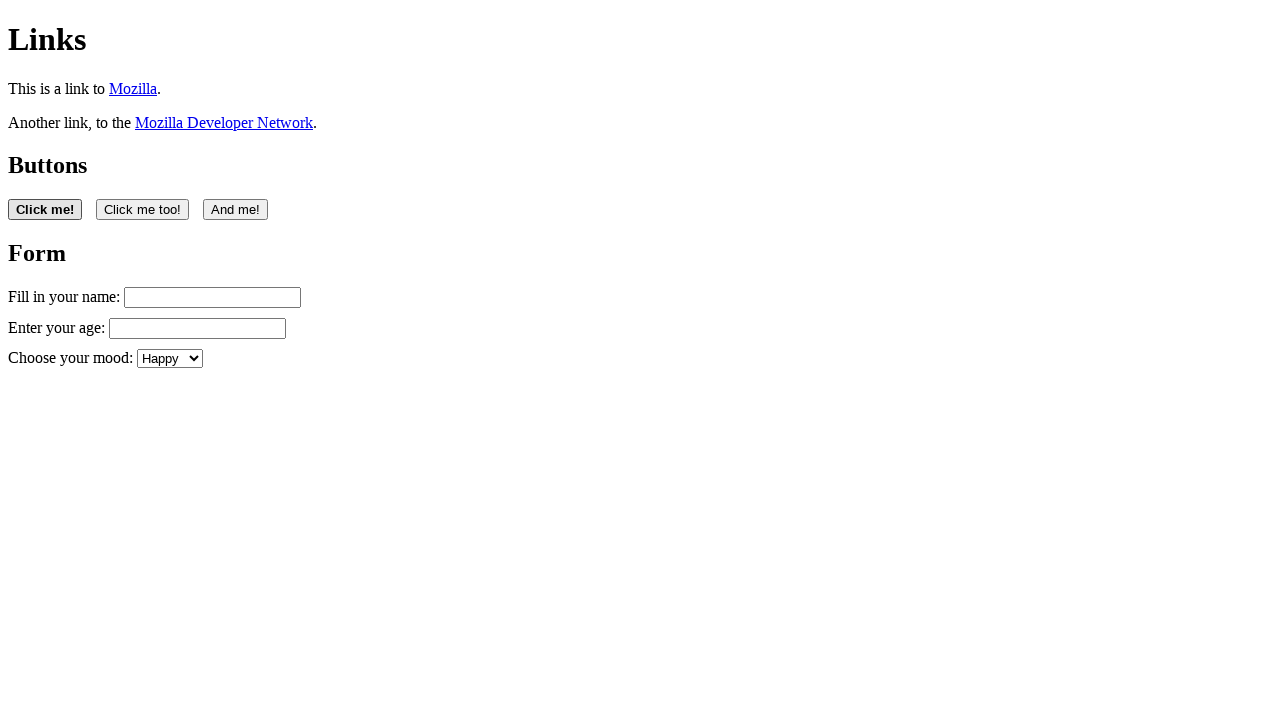

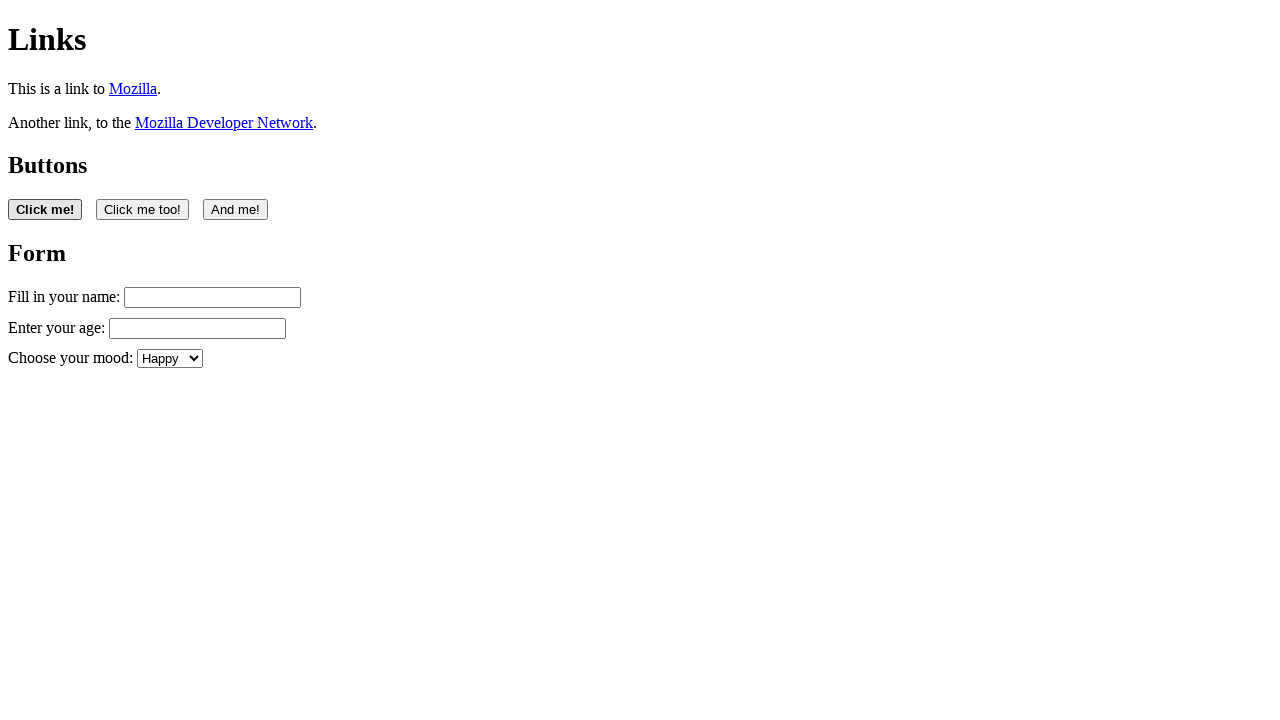